Tests that whitespace is trimmed from edited todo text

Starting URL: https://demo.playwright.dev/todomvc

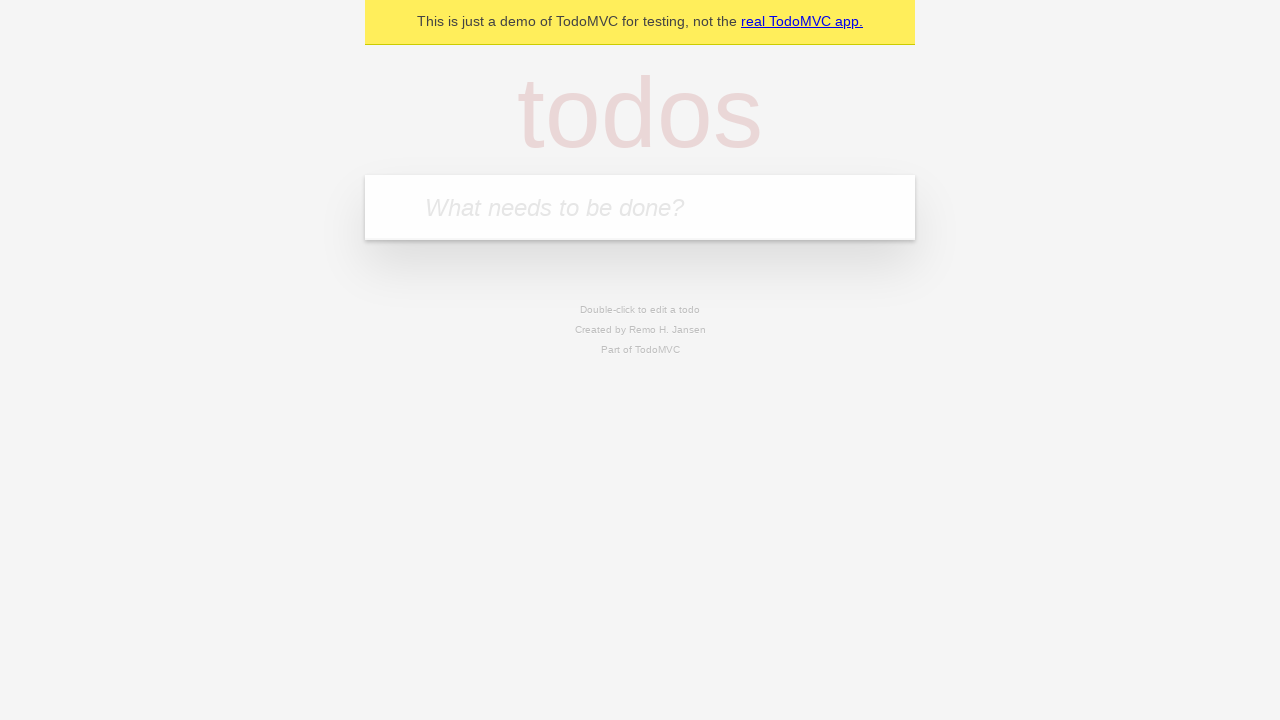

Filled new todo field with 'buy some cheese' on internal:attr=[placeholder="What needs to be done?"i]
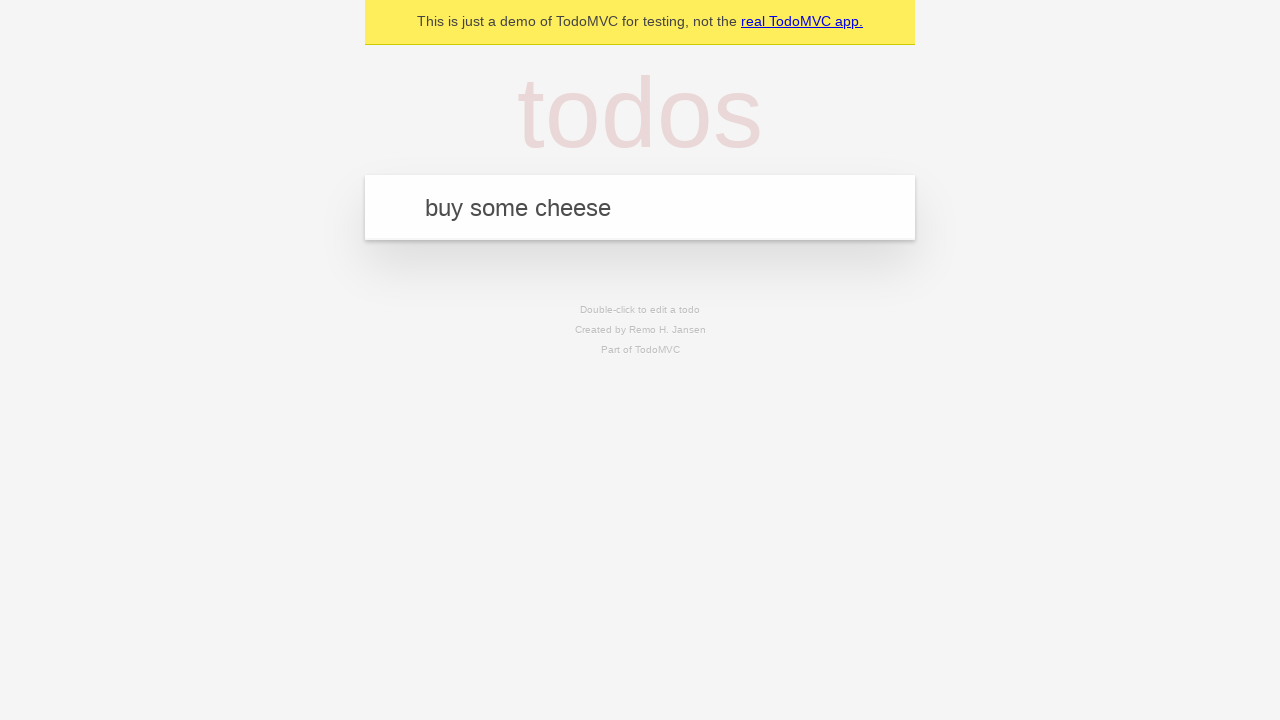

Pressed Enter to create todo 'buy some cheese' on internal:attr=[placeholder="What needs to be done?"i]
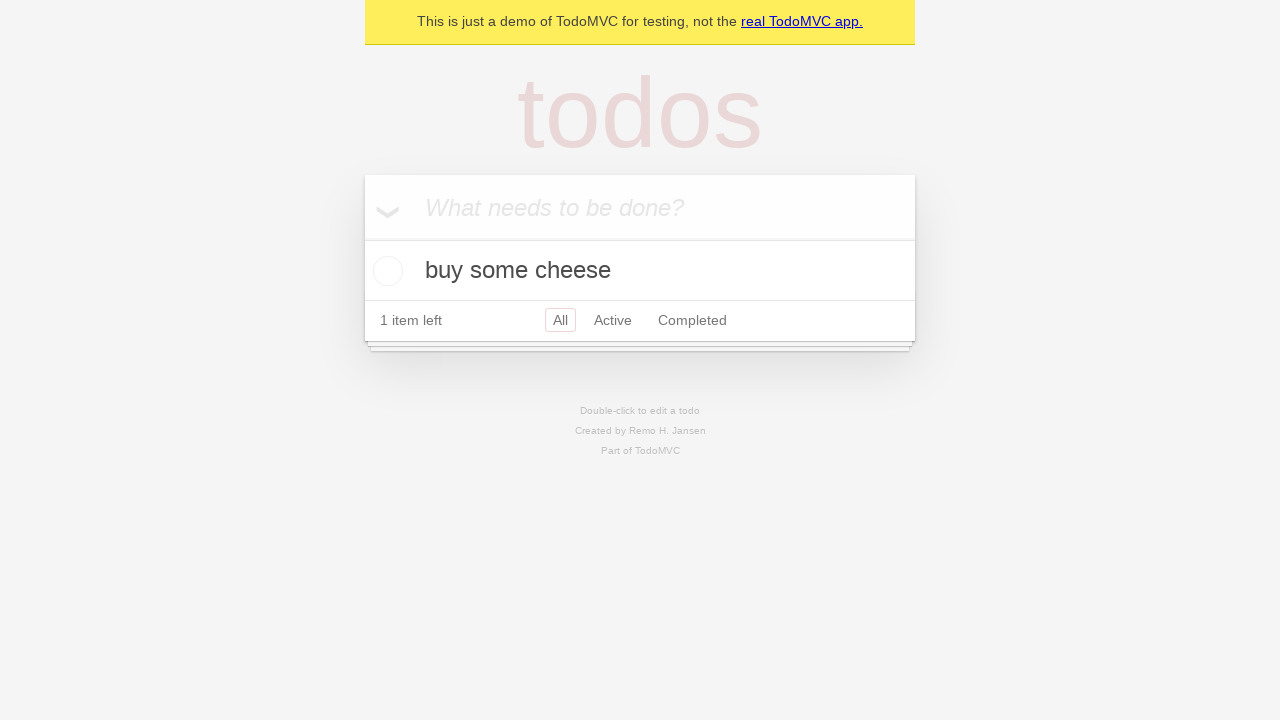

Filled new todo field with 'feed the cat' on internal:attr=[placeholder="What needs to be done?"i]
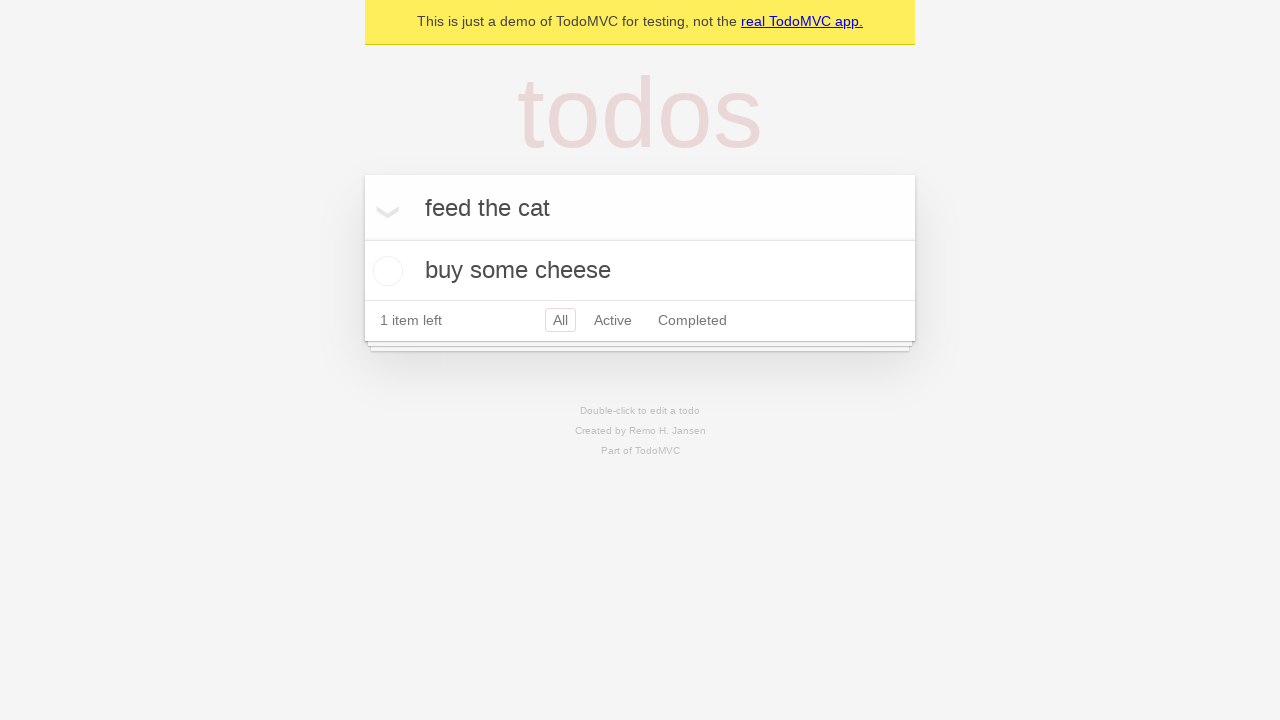

Pressed Enter to create todo 'feed the cat' on internal:attr=[placeholder="What needs to be done?"i]
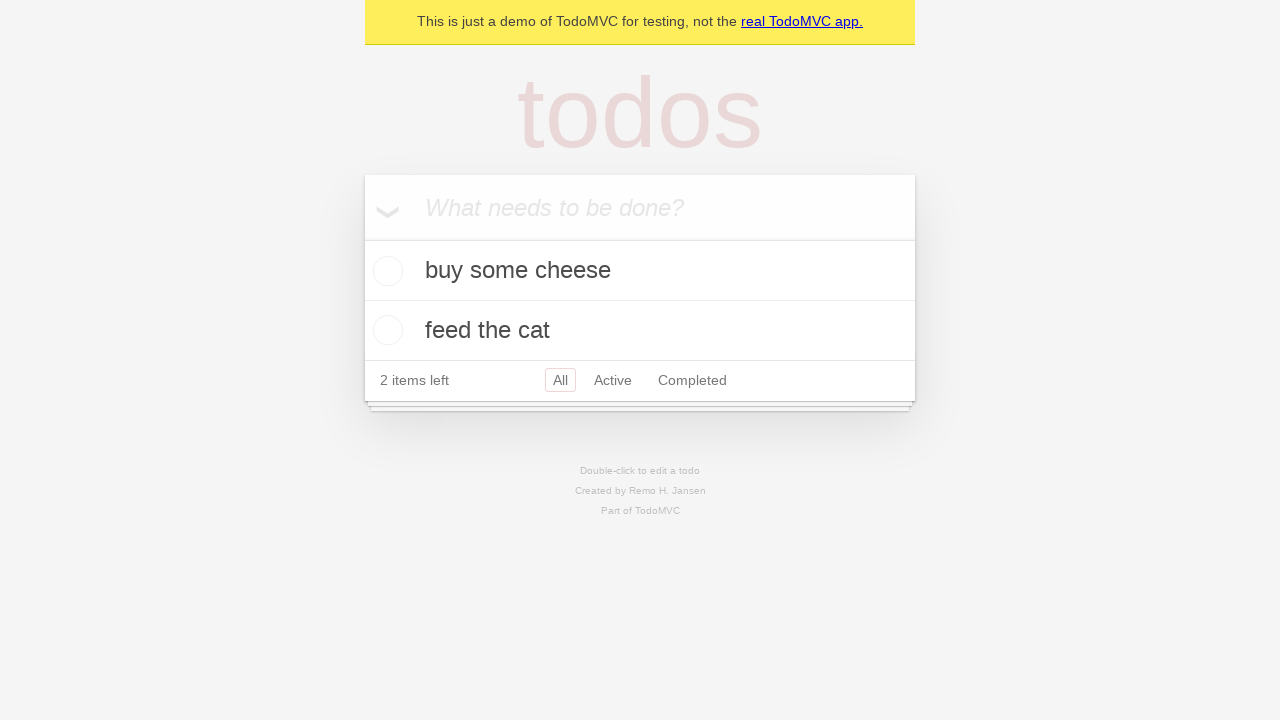

Filled new todo field with 'book a doctors appointment' on internal:attr=[placeholder="What needs to be done?"i]
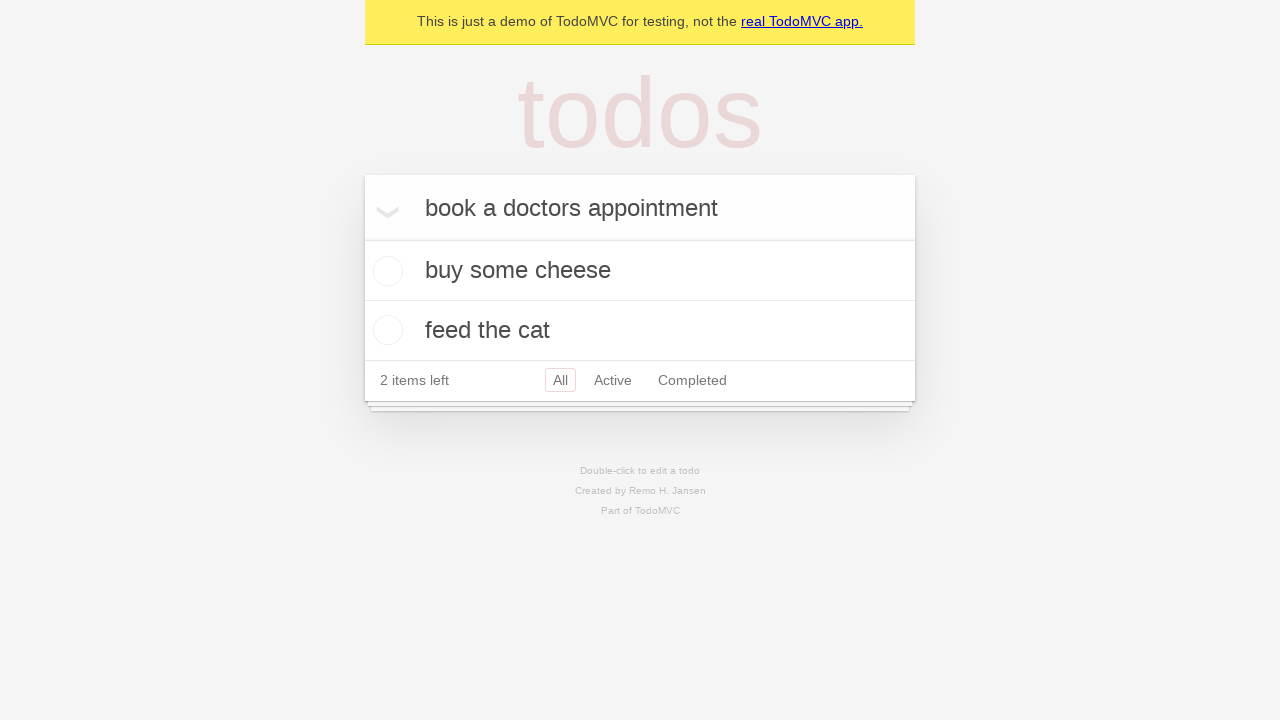

Pressed Enter to create todo 'book a doctors appointment' on internal:attr=[placeholder="What needs to be done?"i]
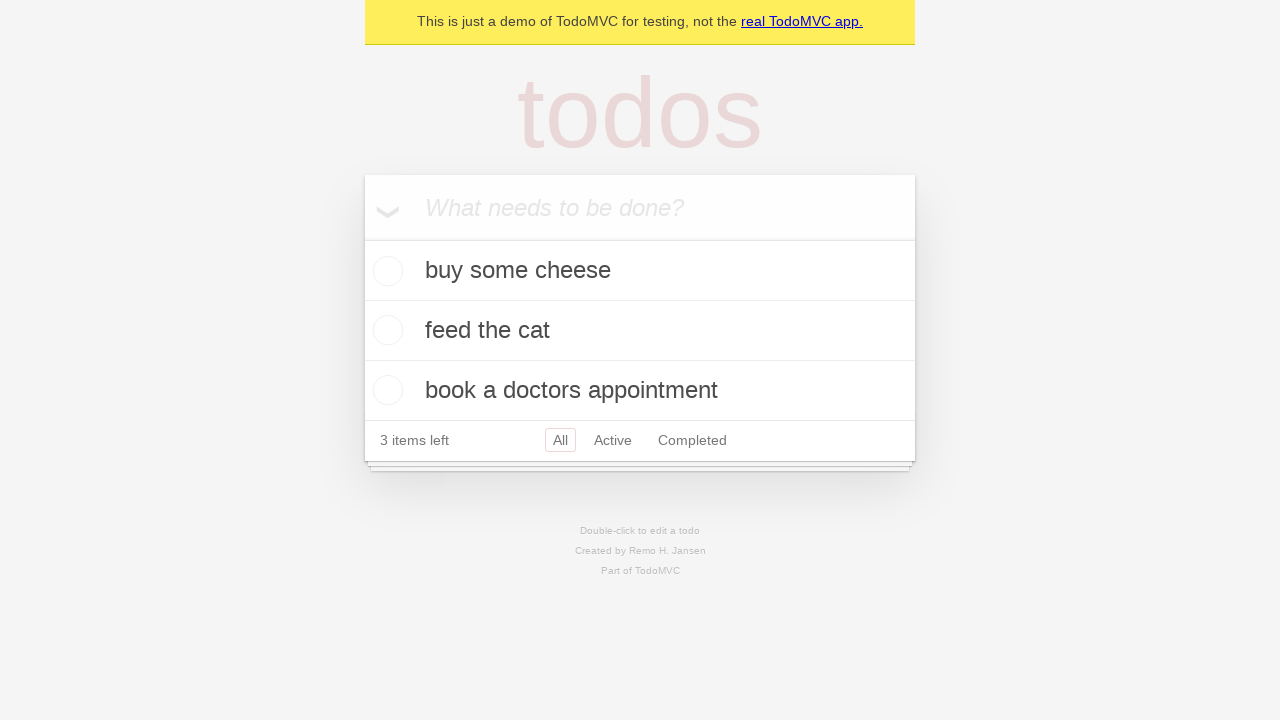

Double-clicked second todo item to enter edit mode at (640, 331) on internal:testid=[data-testid="todo-item"s] >> nth=1
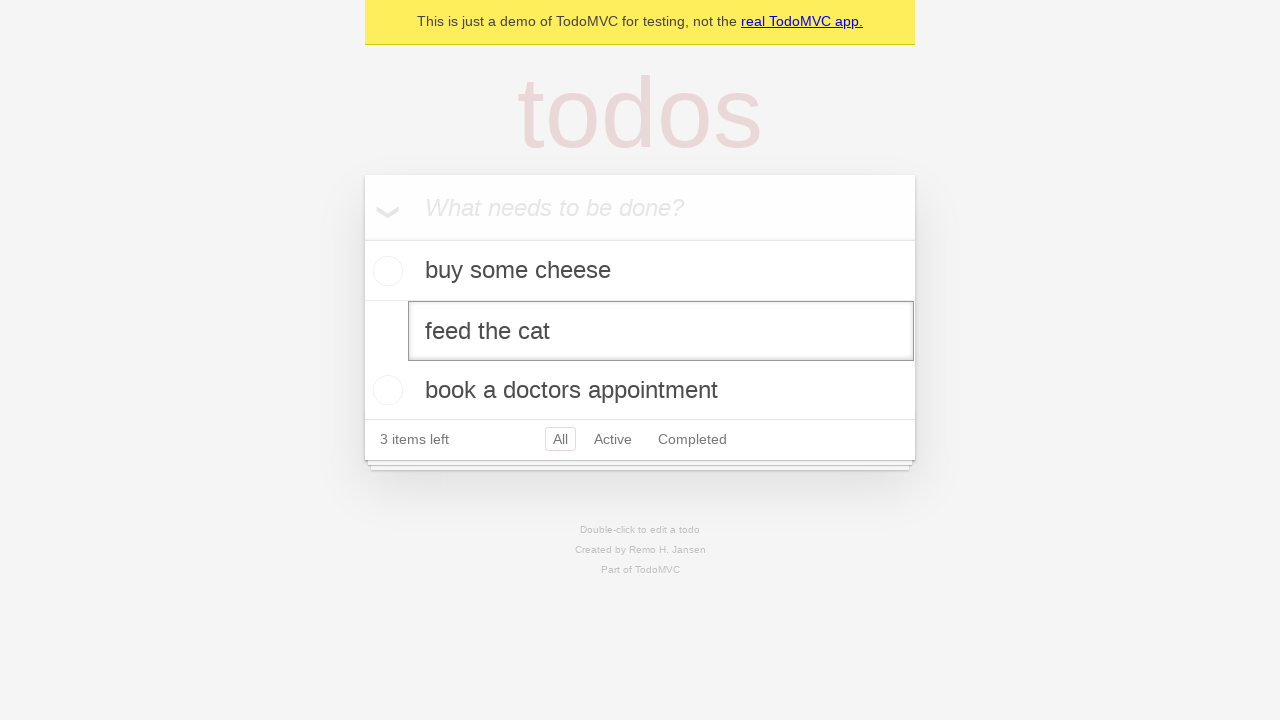

Filled edit field with text containing leading and trailing whitespace on internal:testid=[data-testid="todo-item"s] >> nth=1 >> internal:role=textbox[nam
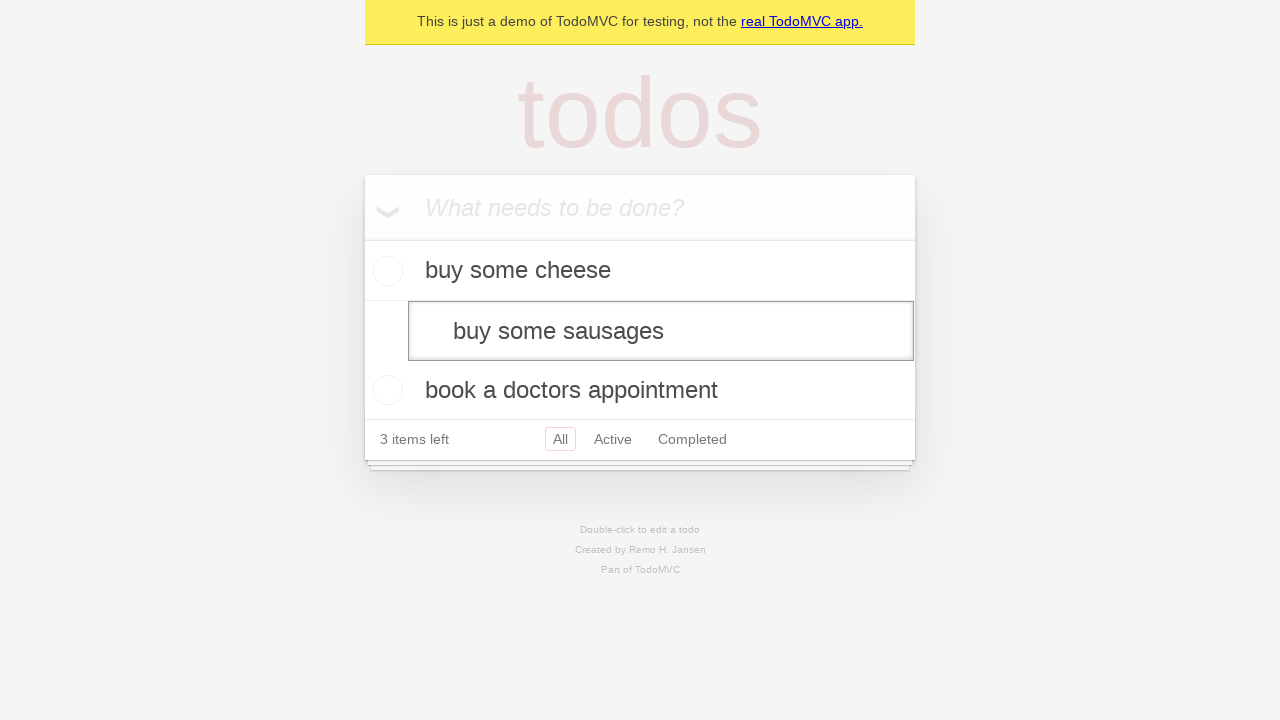

Pressed Enter to save edited todo with whitespace trimming on internal:testid=[data-testid="todo-item"s] >> nth=1 >> internal:role=textbox[nam
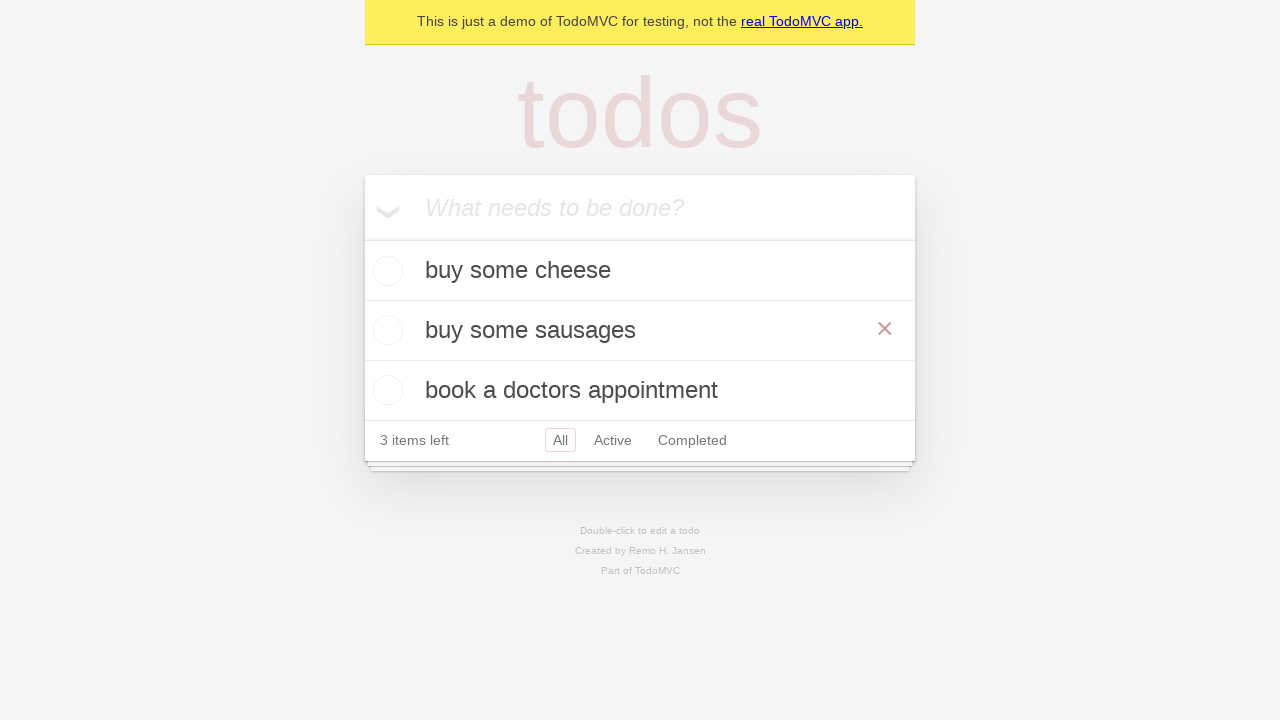

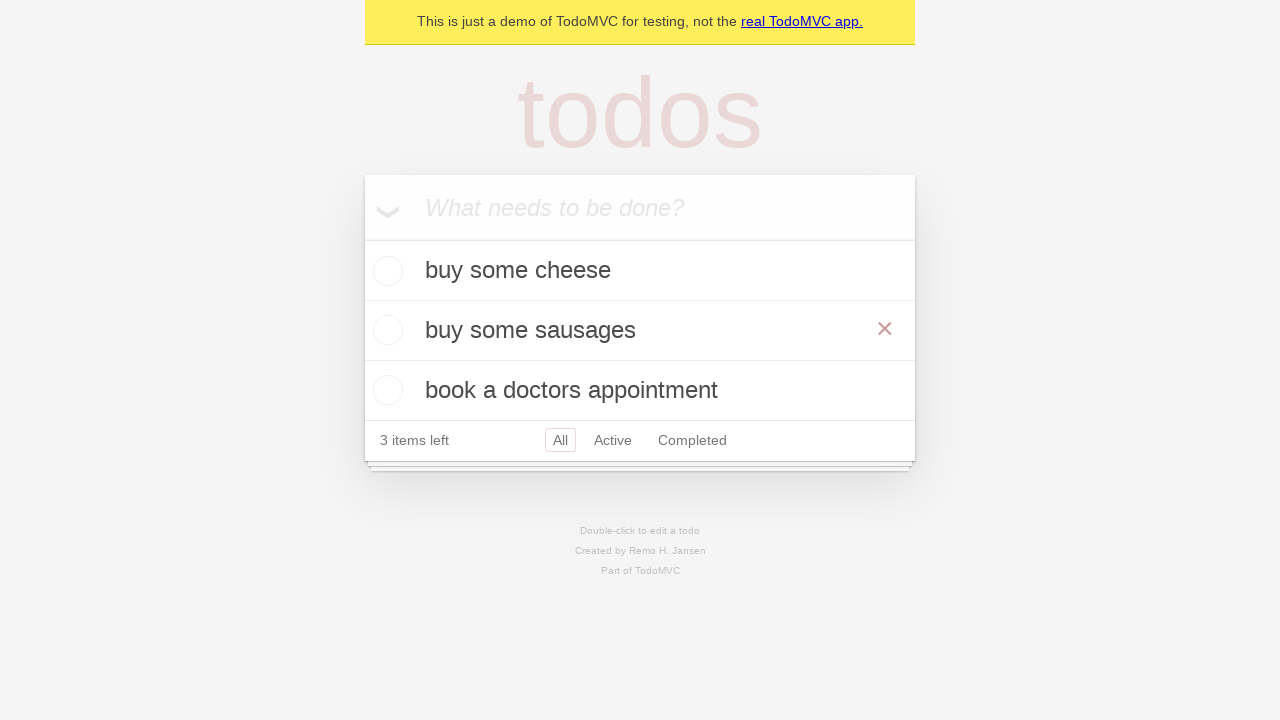